Tests window handling by opening a new window, verifying content in both windows, and switching between them

Starting URL: https://the-internet.herokuapp.com/windows

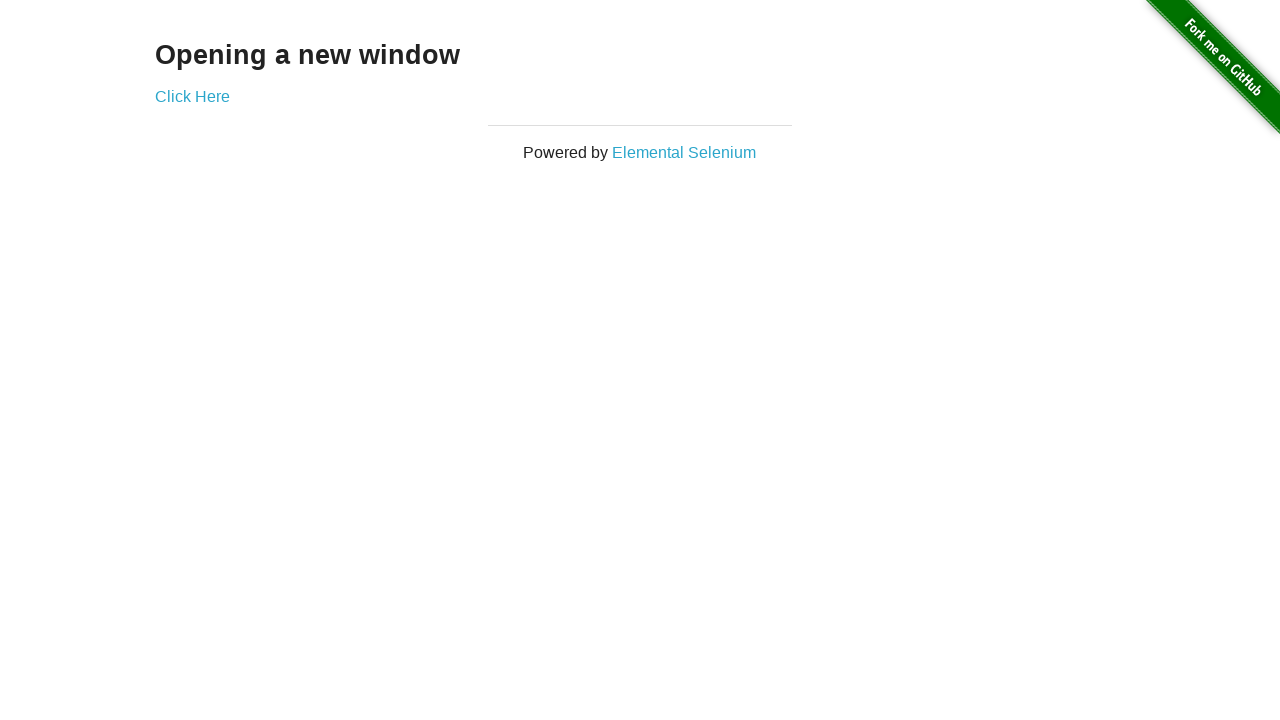

Verified main page heading text is 'Opening a new window'
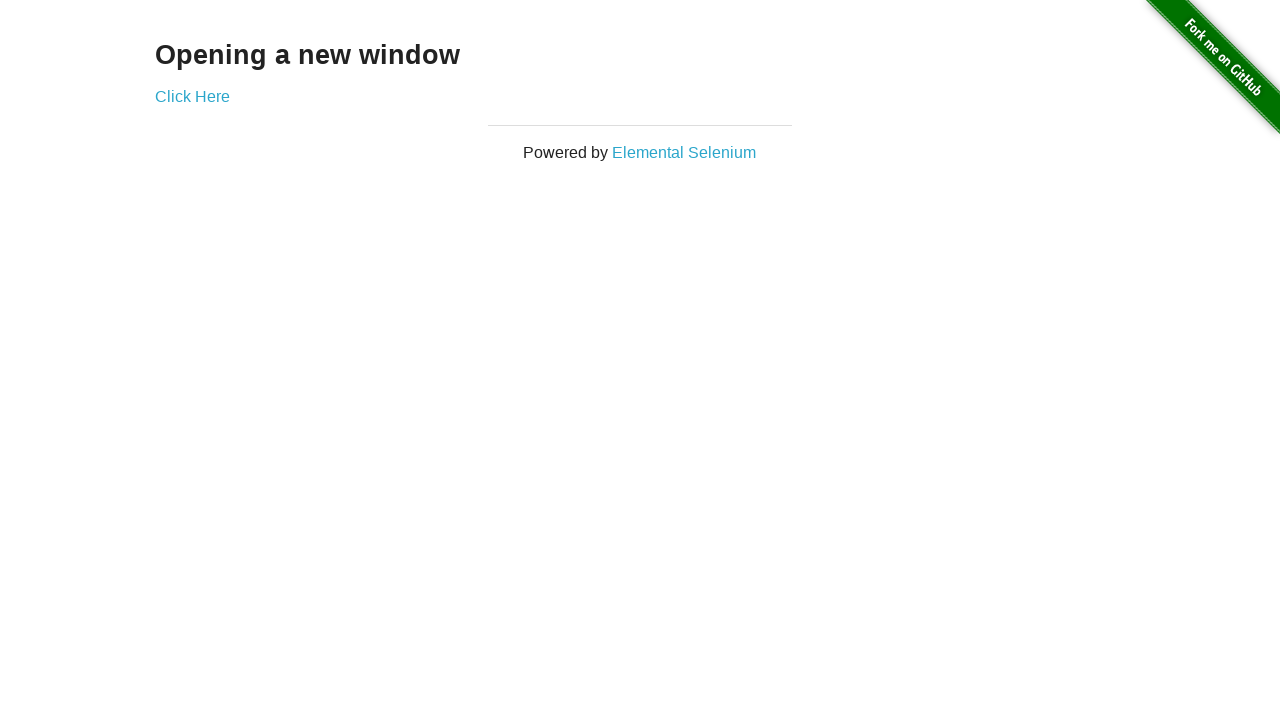

Verified main page title is 'The Internet'
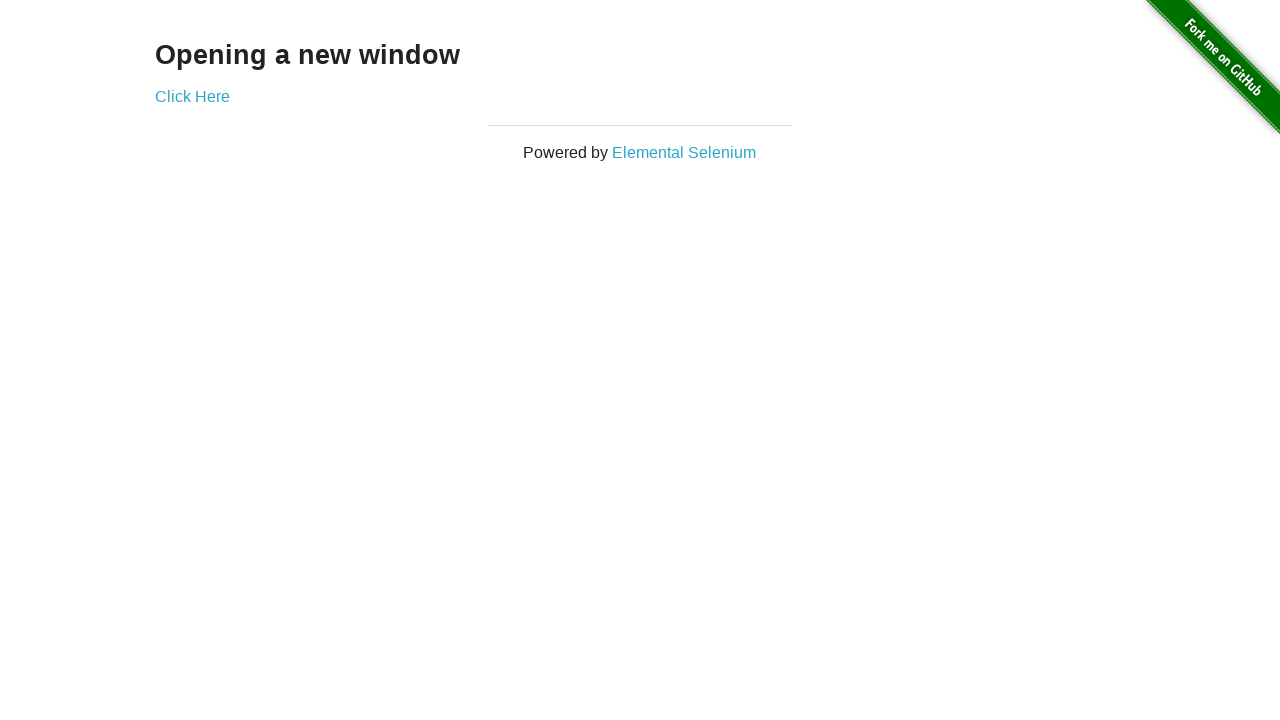

Stored reference to main page
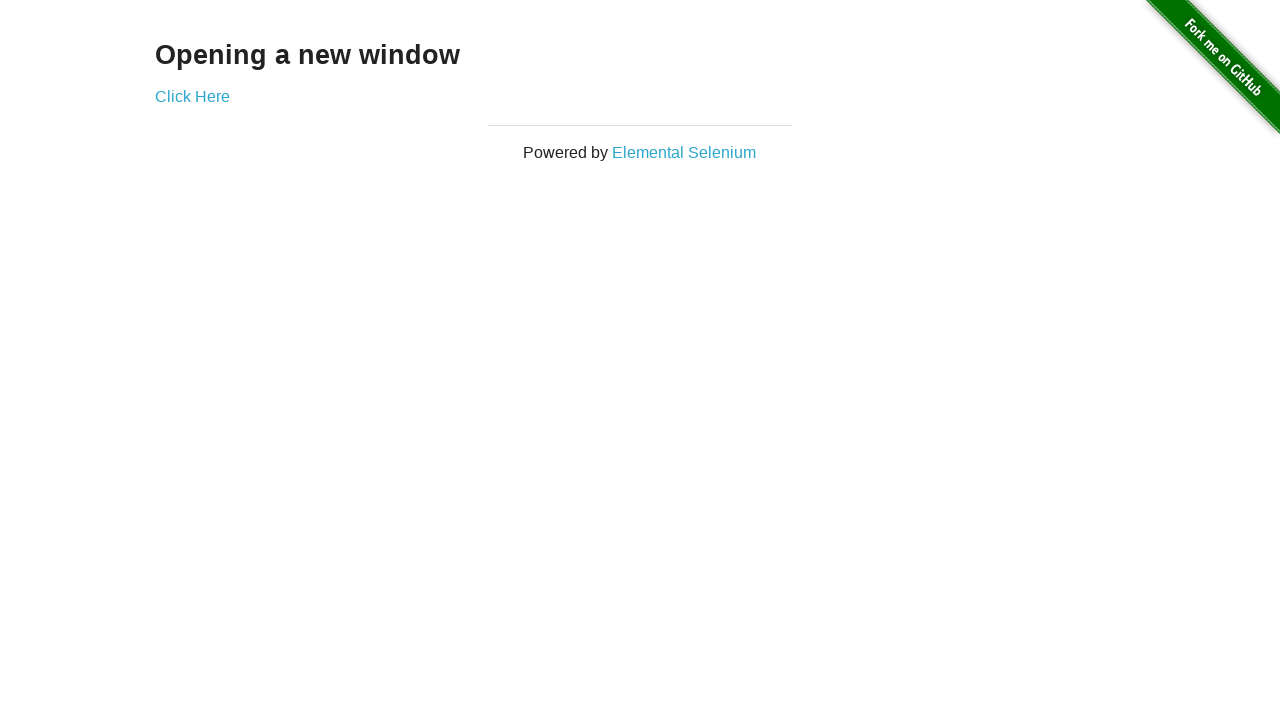

Clicked 'Click Here' link to open new window at (192, 96) on text=Click Here
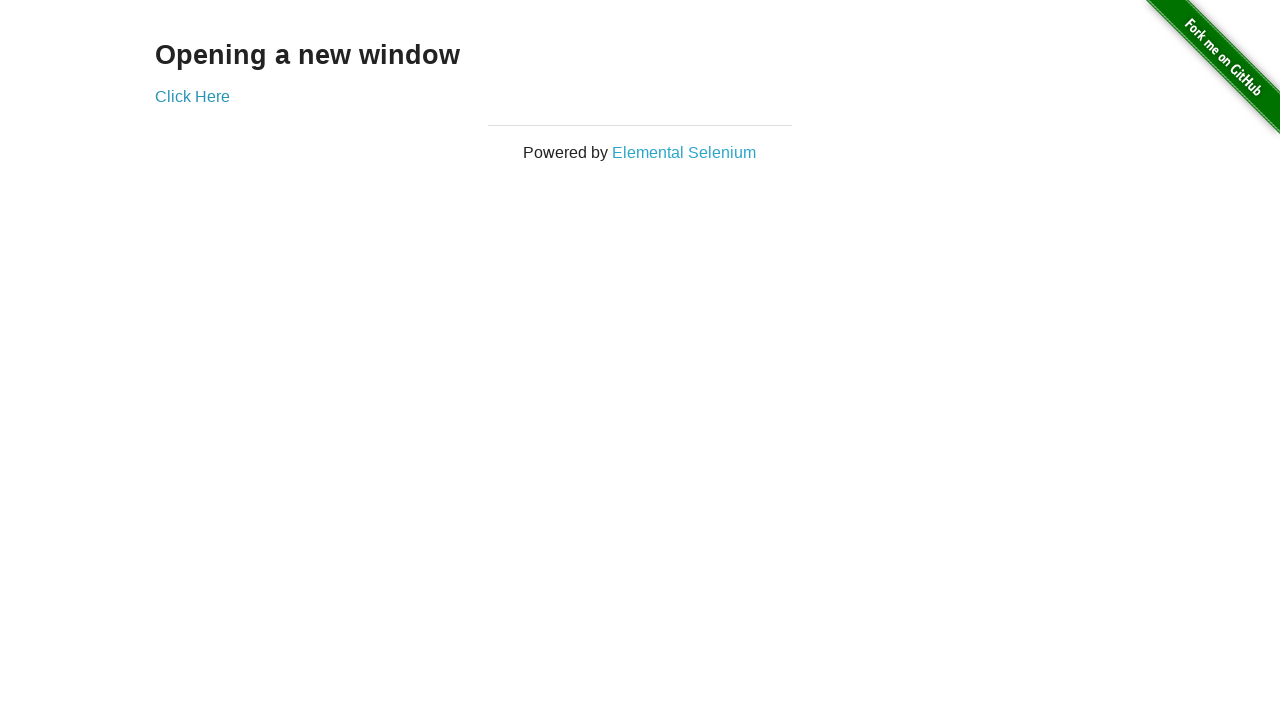

Captured new window page object
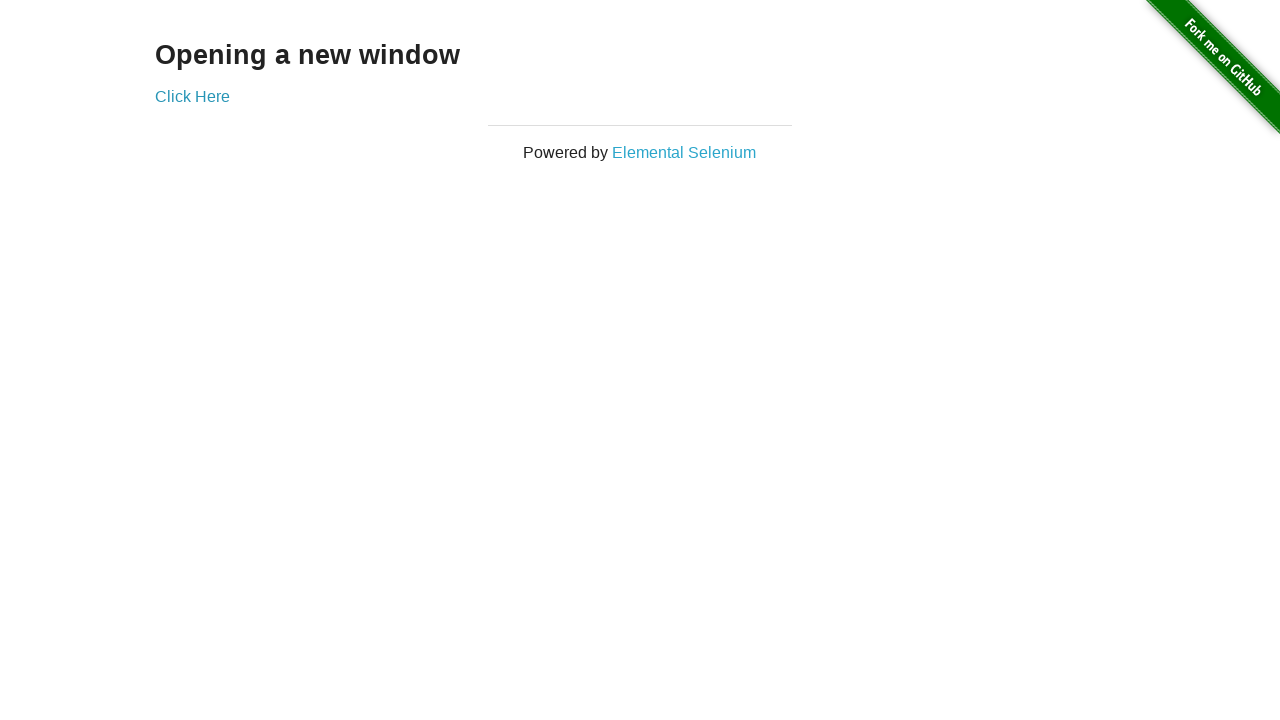

New window finished loading
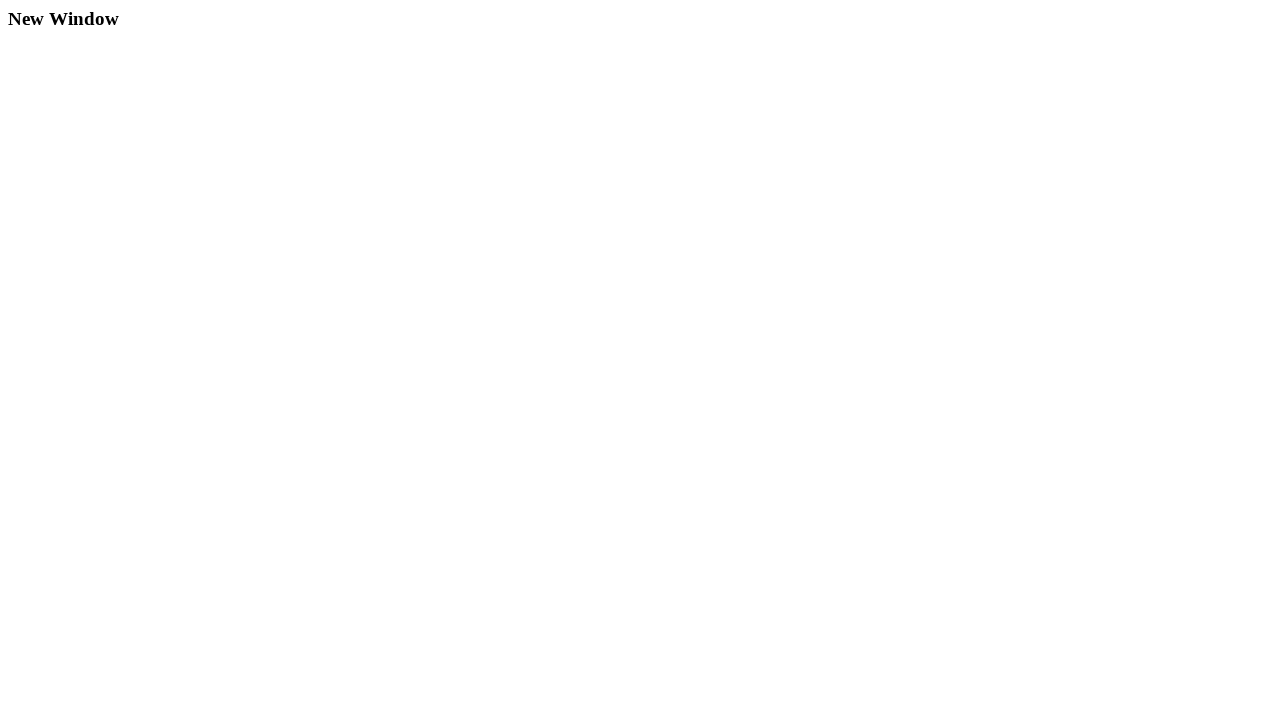

Verified new window title is 'New Window'
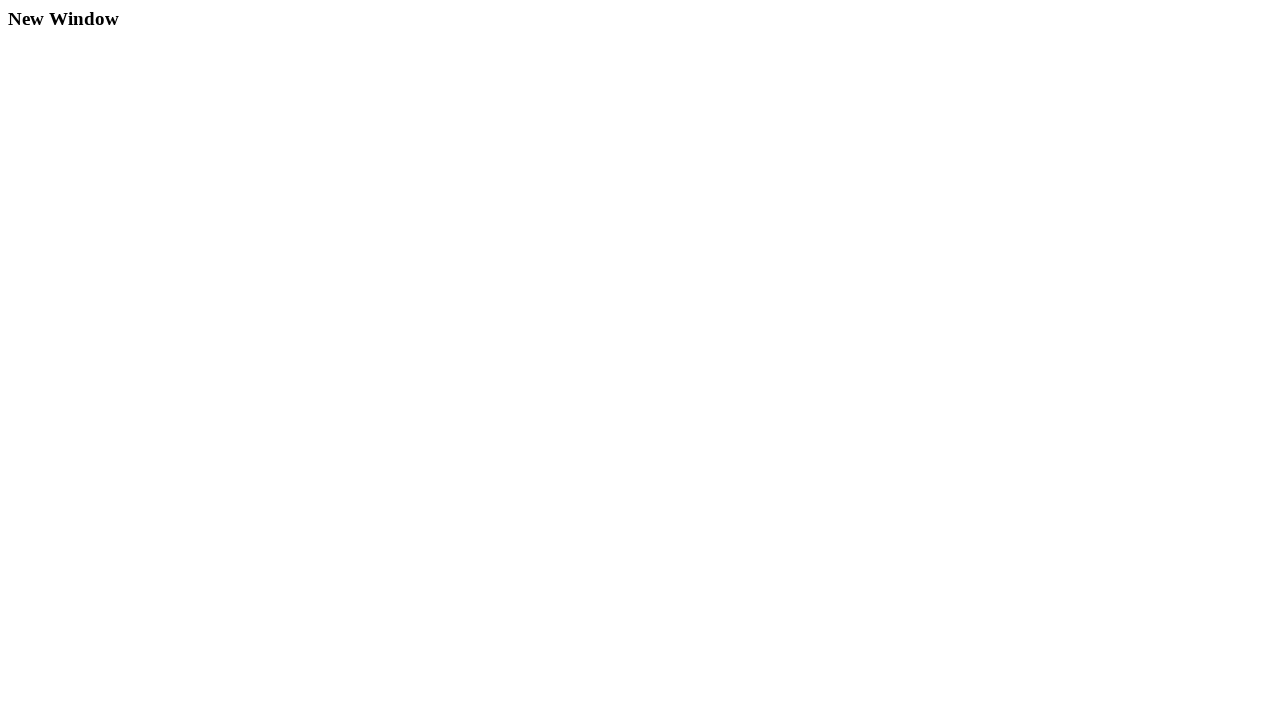

Verified new window heading text is 'New Window'
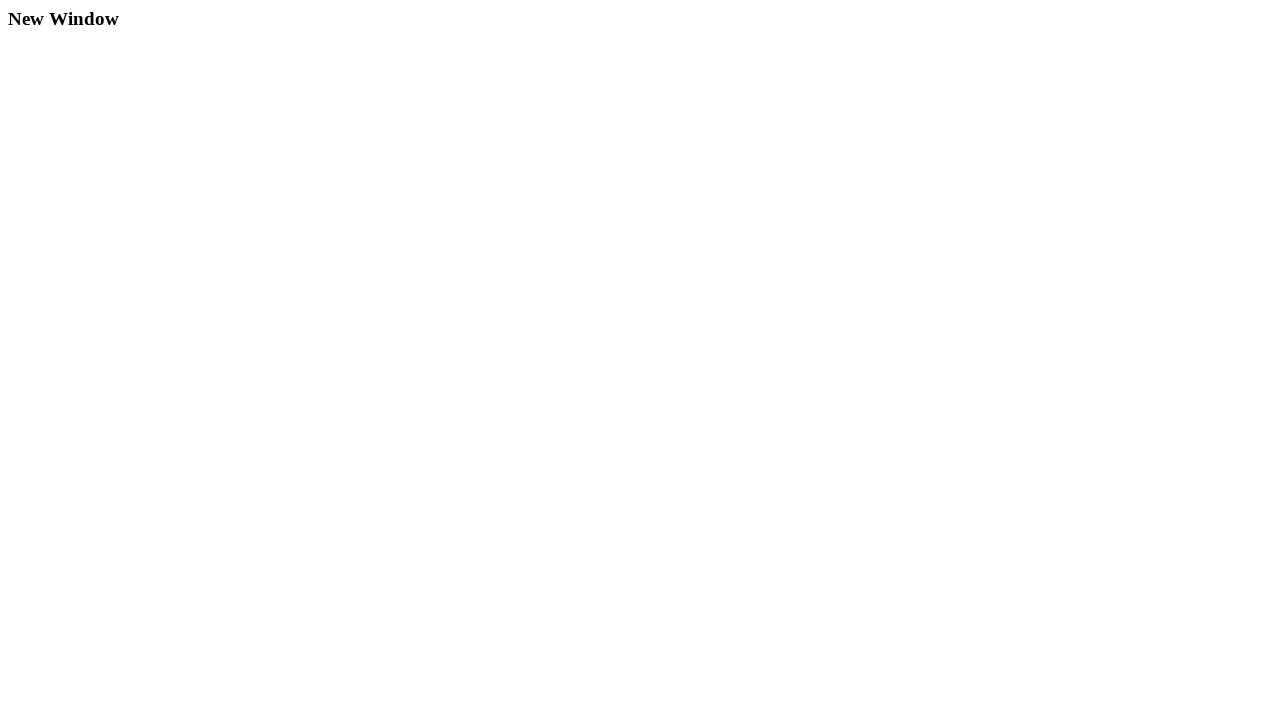

Switched back to main window
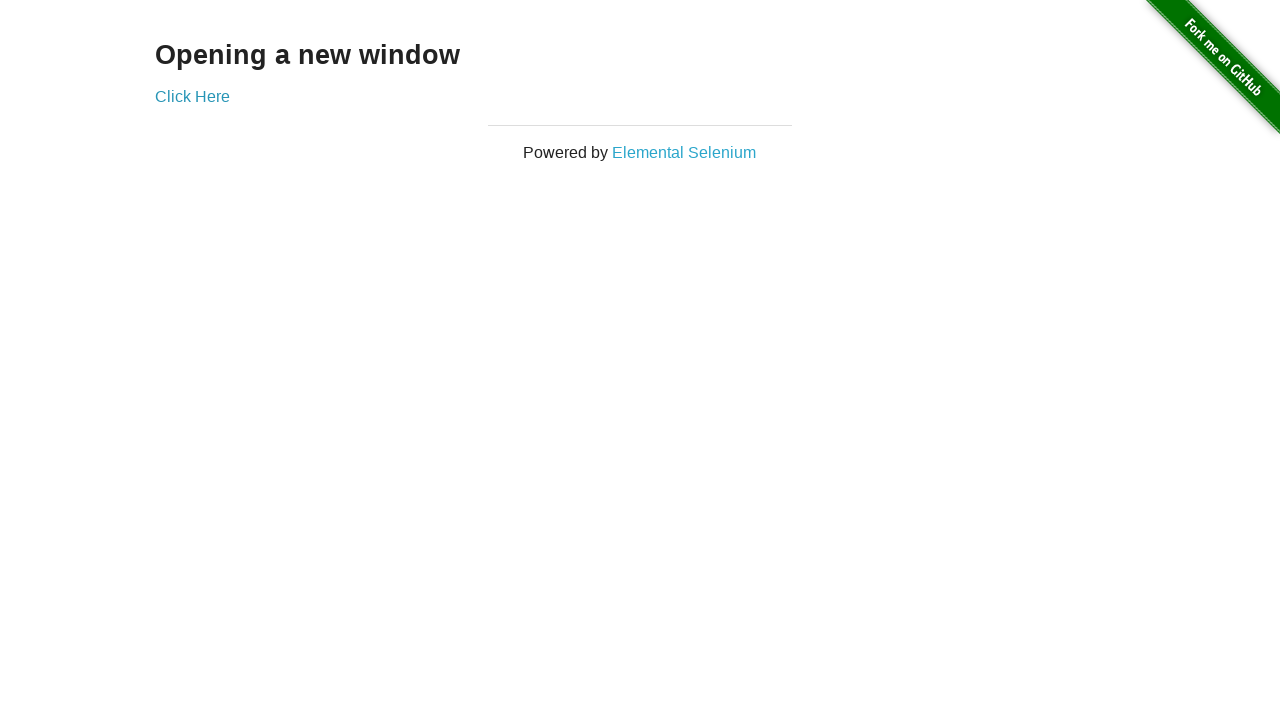

Verified main window title is still 'The Internet'
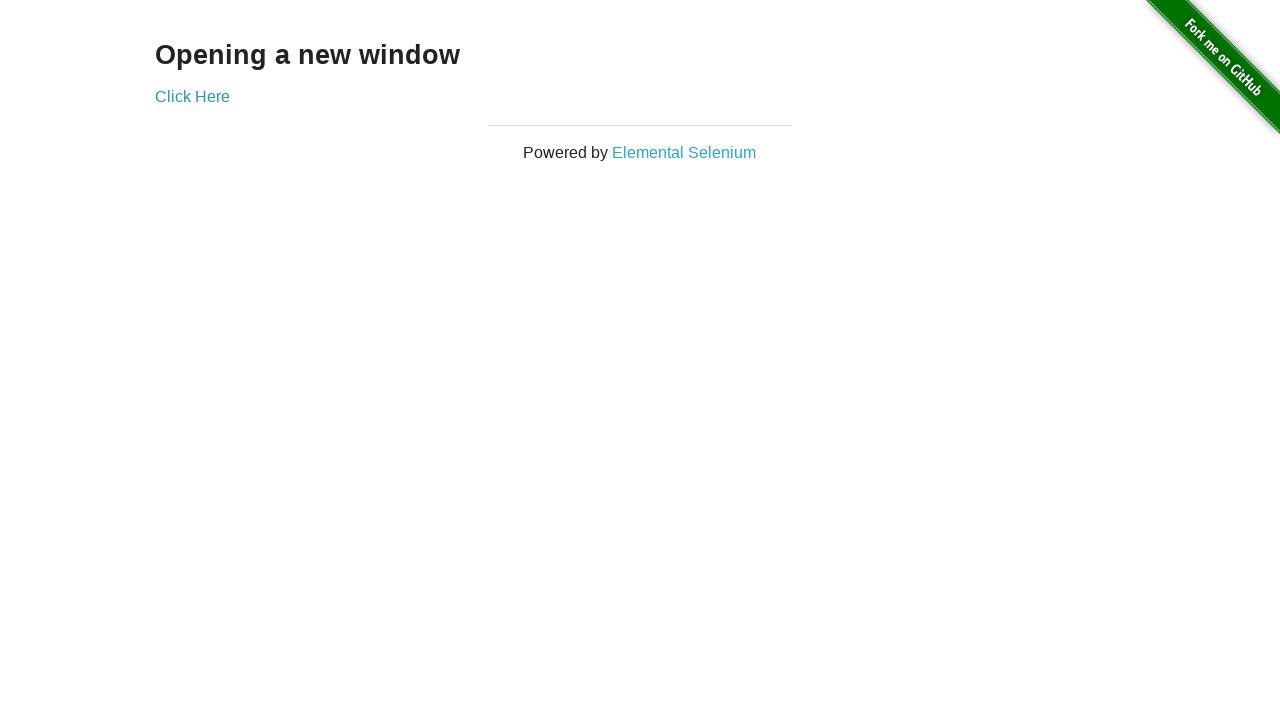

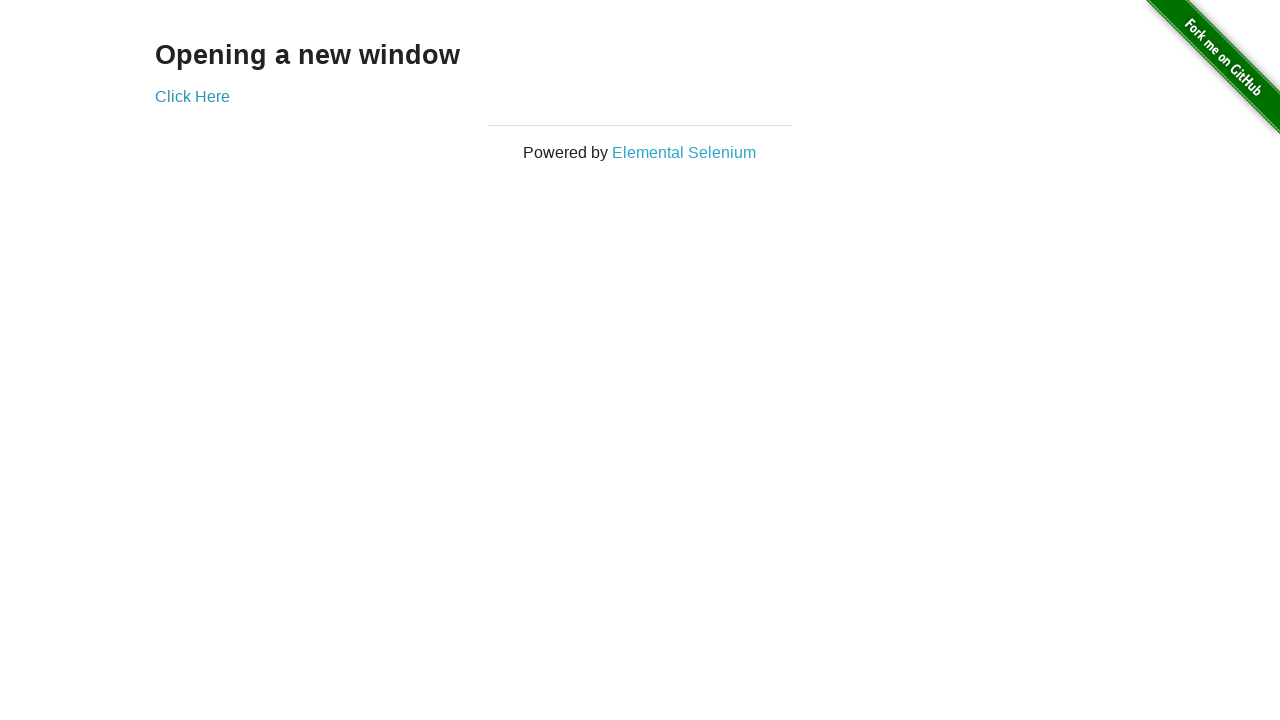